Tests the browser windows functionality by clicking the "New Tab" button, switching to the newly opened tab, and verifying that the sample page heading is displayed correctly.

Starting URL: https://demoqa.com/browser-windows

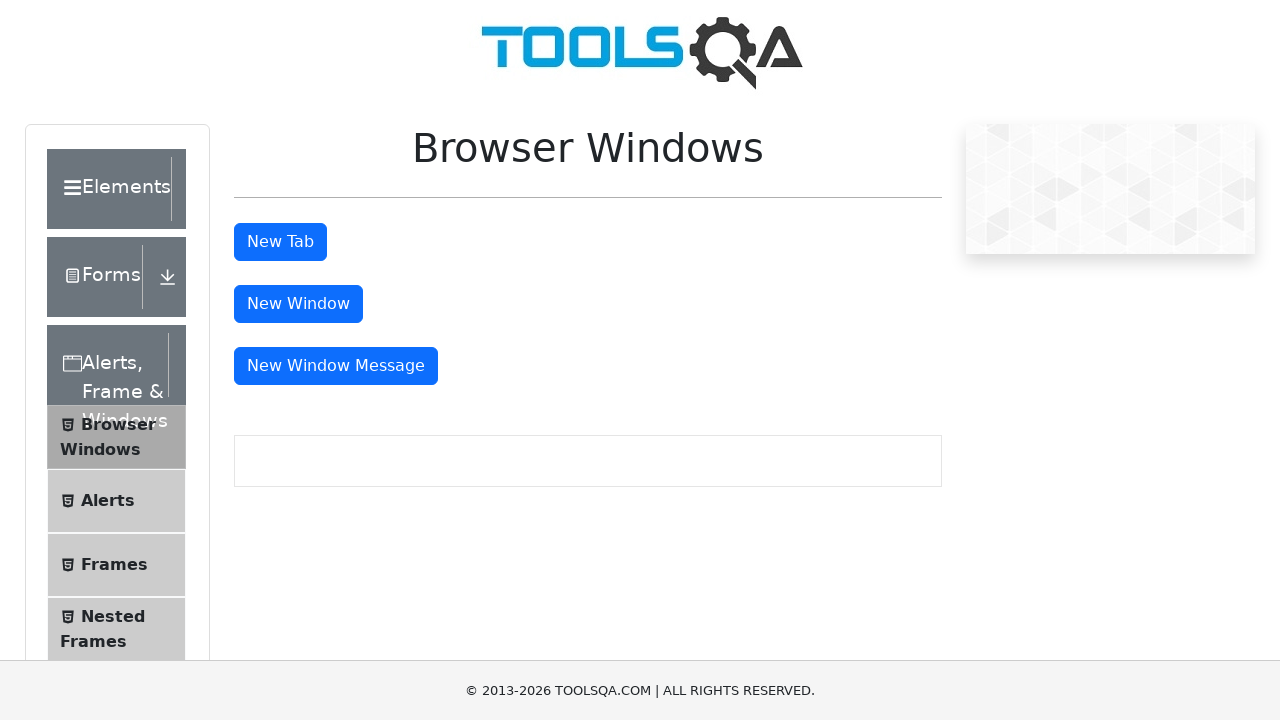

Scrolled to 'New Tab' button
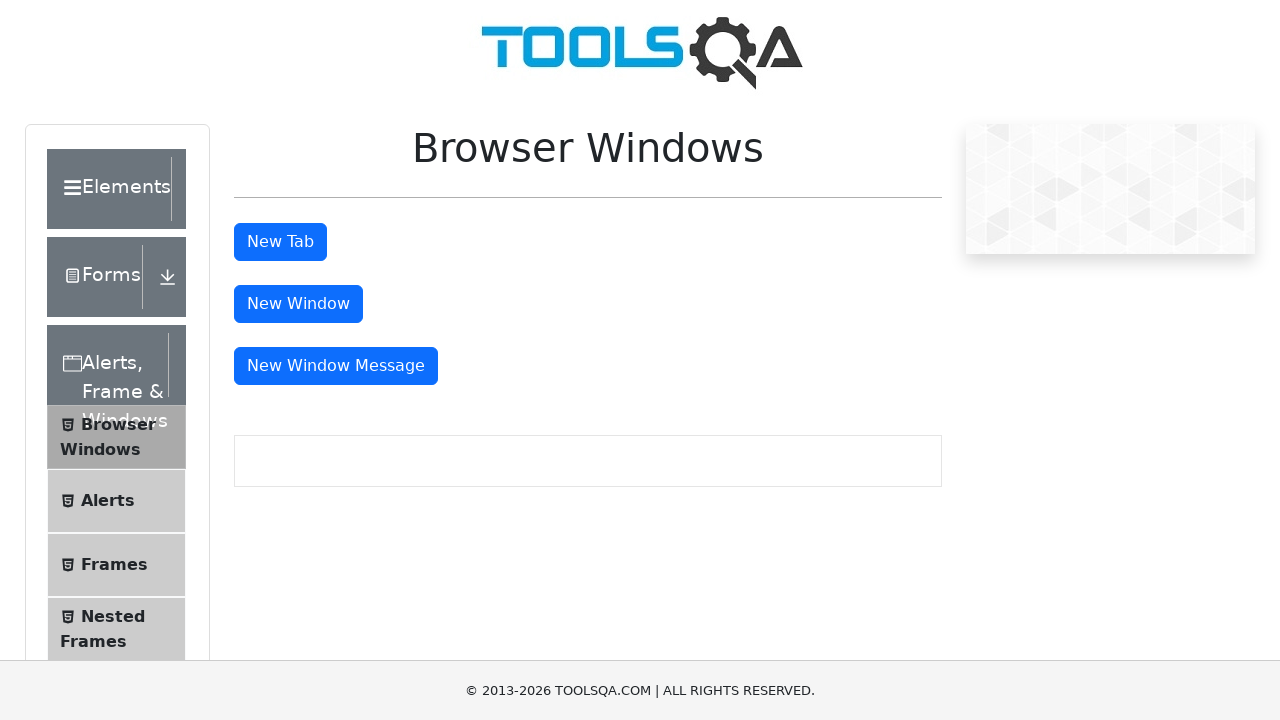

Clicked 'New Tab' button to open new tab at (280, 242) on #tabButton
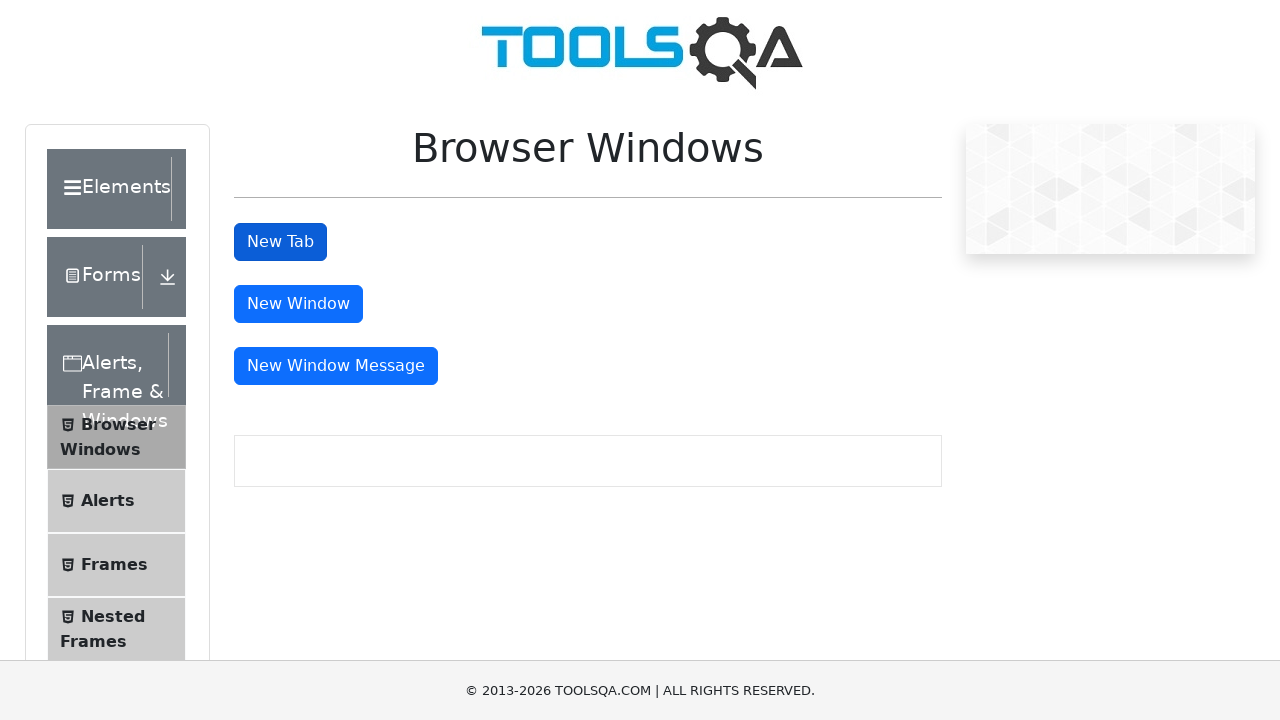

Captured new tab reference
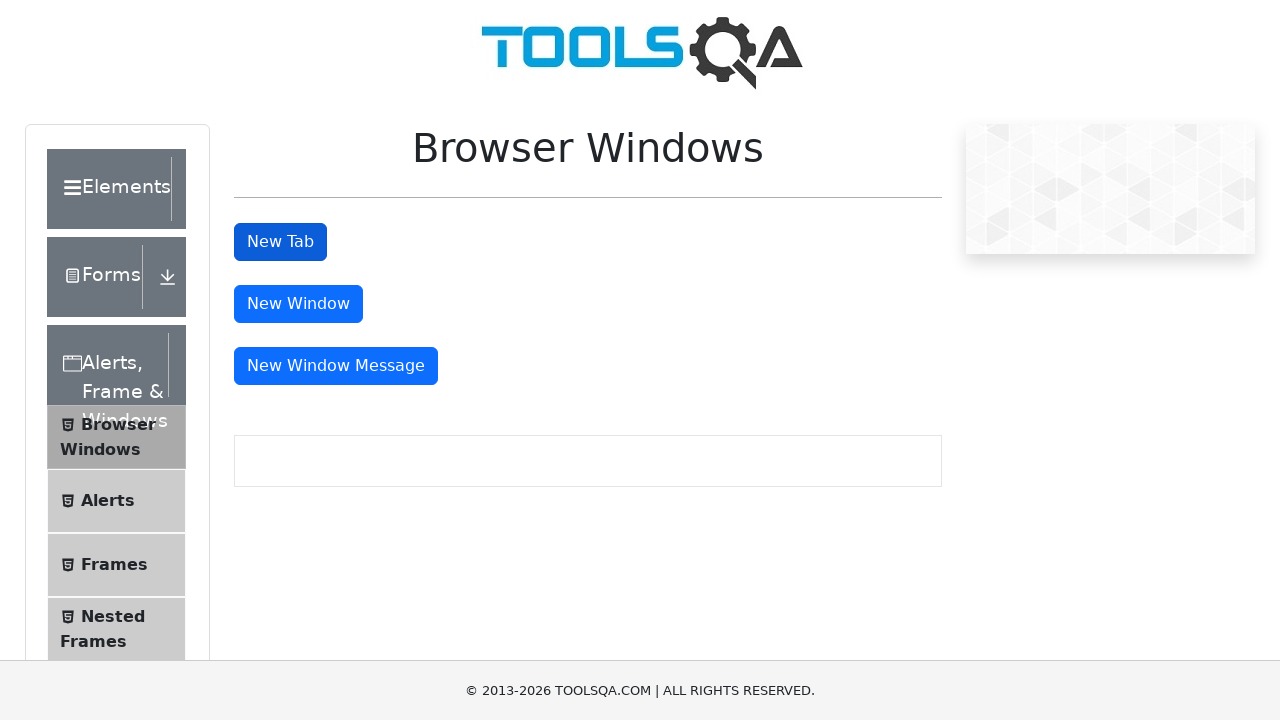

New tab fully loaded
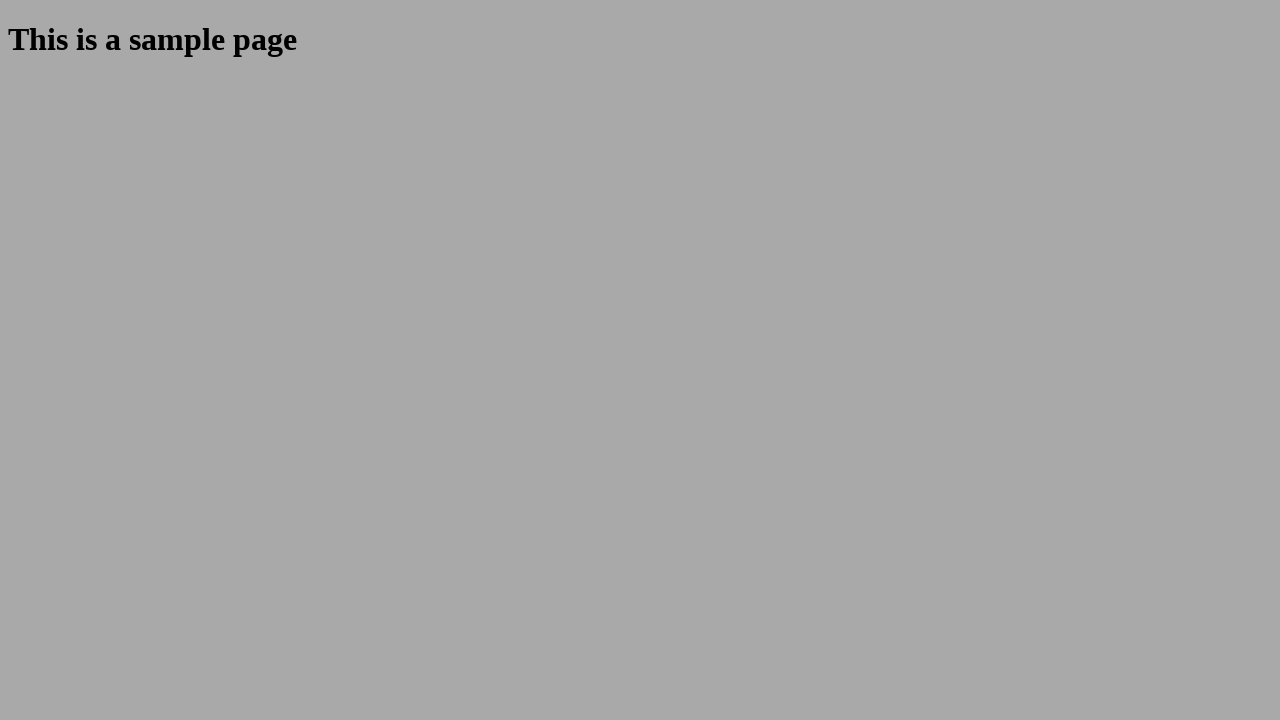

Sample page heading is visible
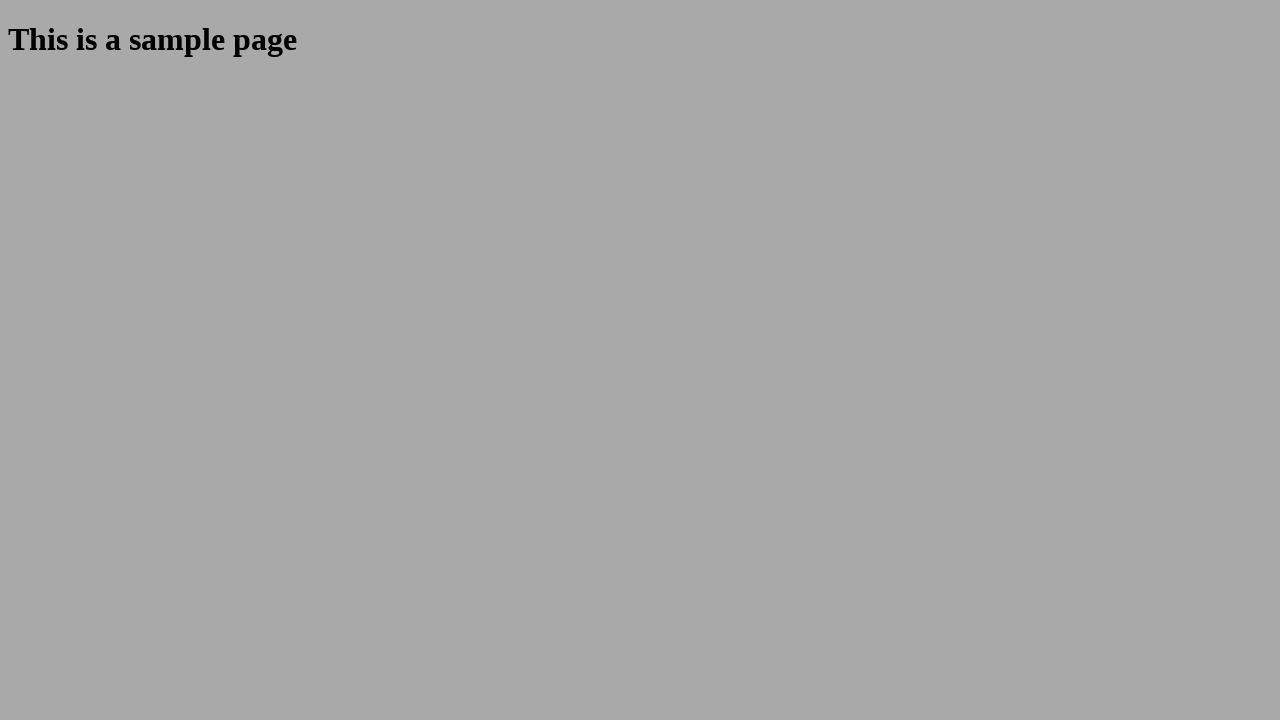

Verified heading text matches expected: 'This is a sample page'
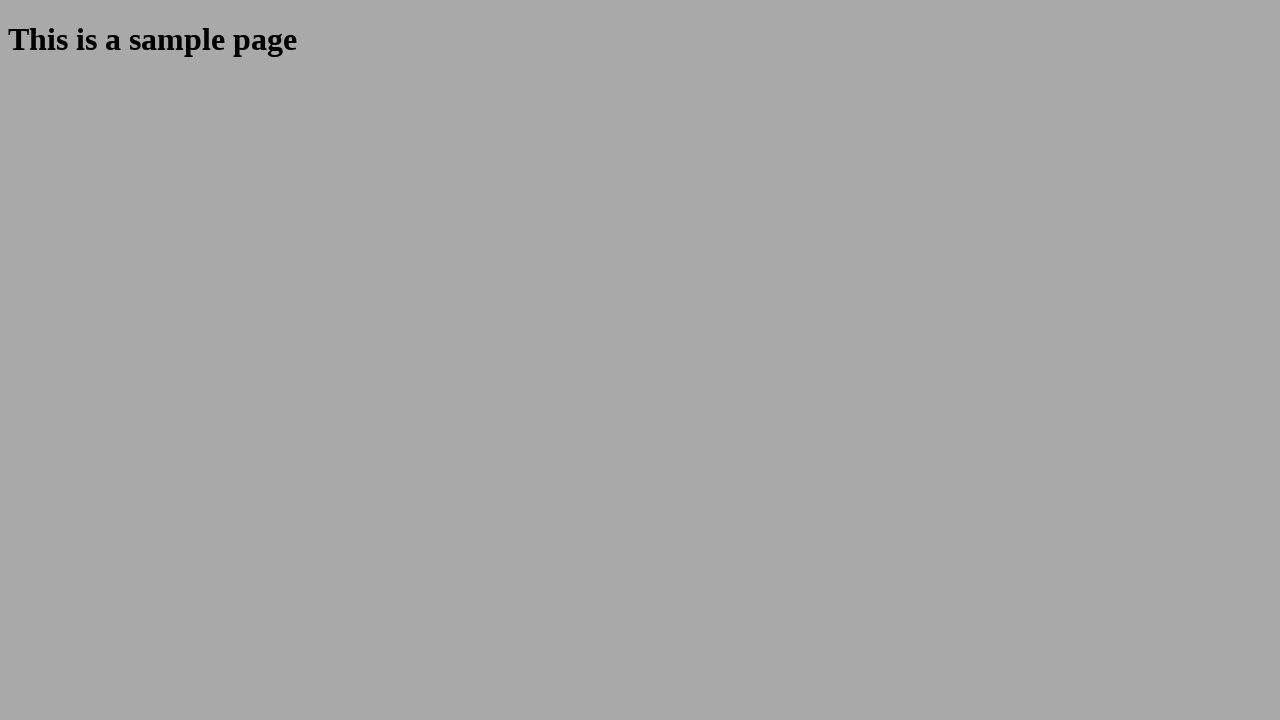

Closed new tab
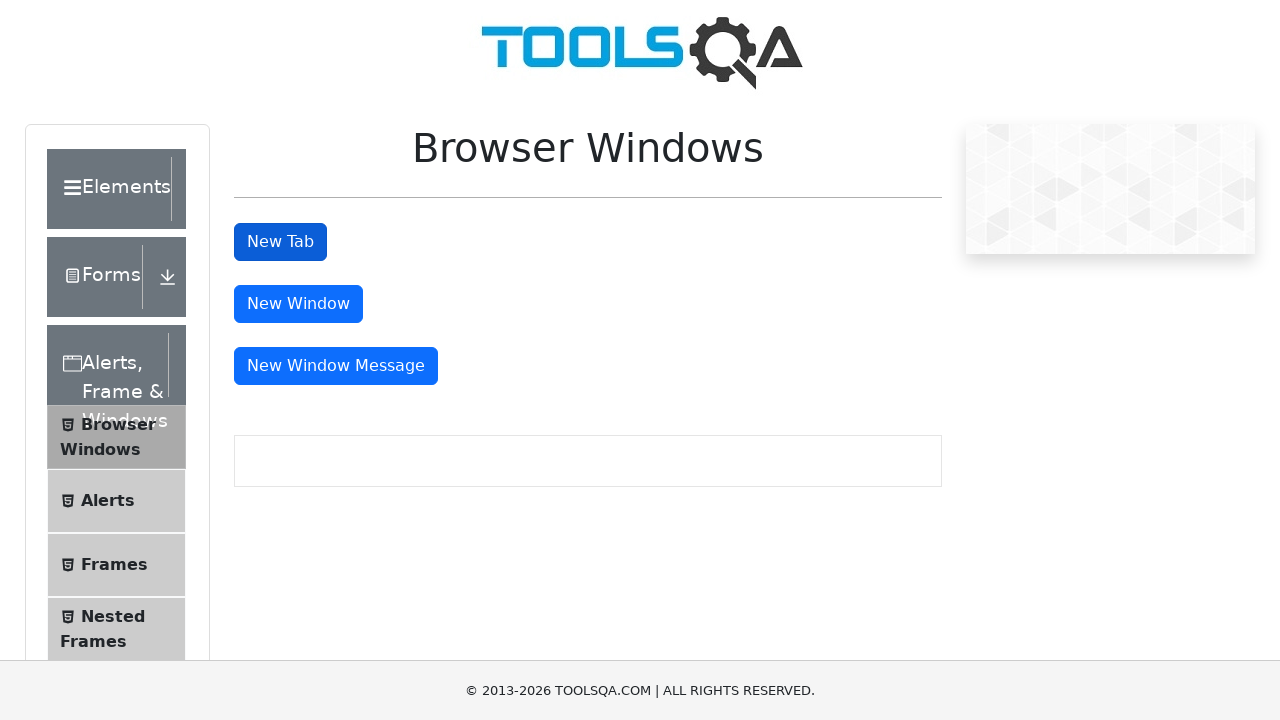

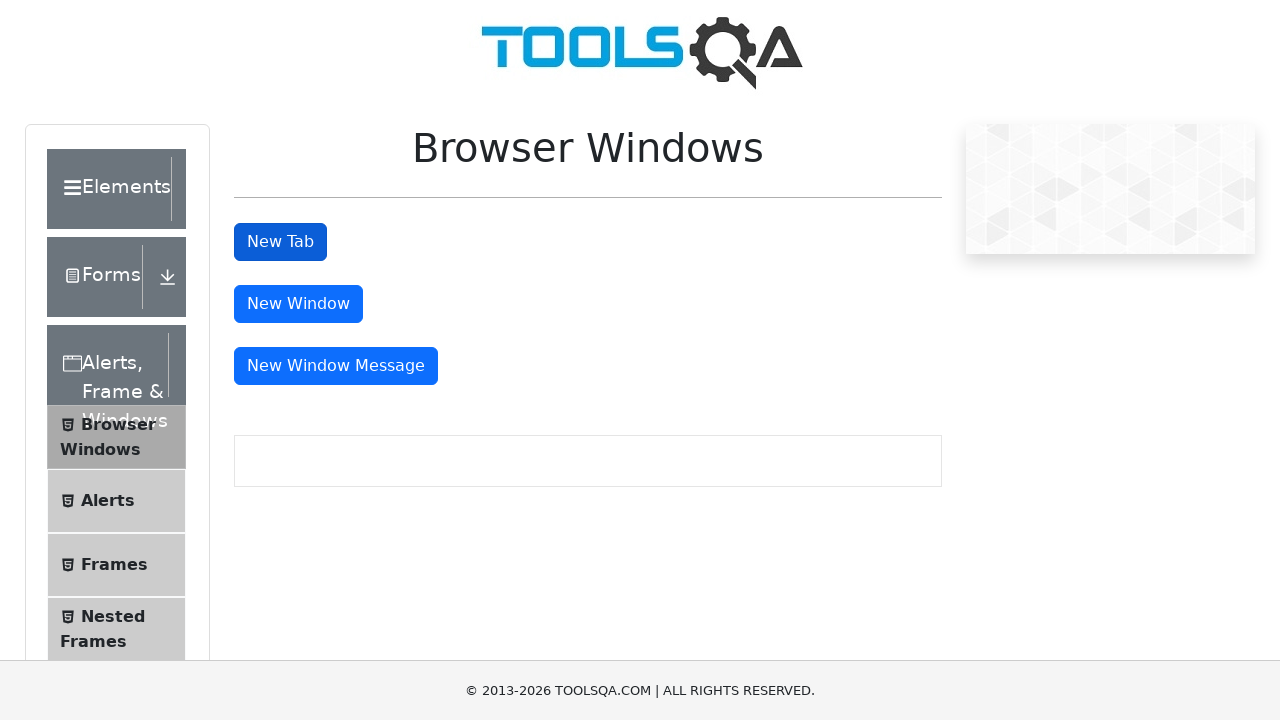